Tests text area and text box handling by entering and appending text values

Starting URL: http://omayo.blogspot.com

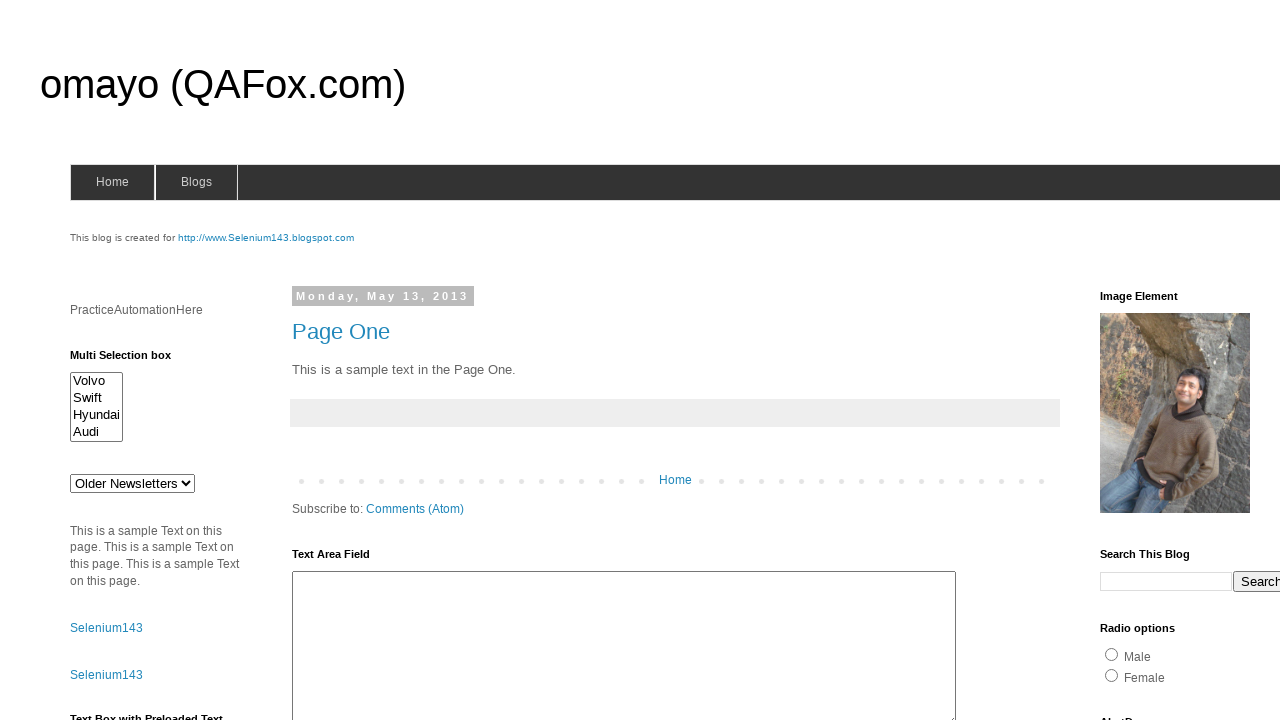

Filled text area with 'Test_Data' on #ta1
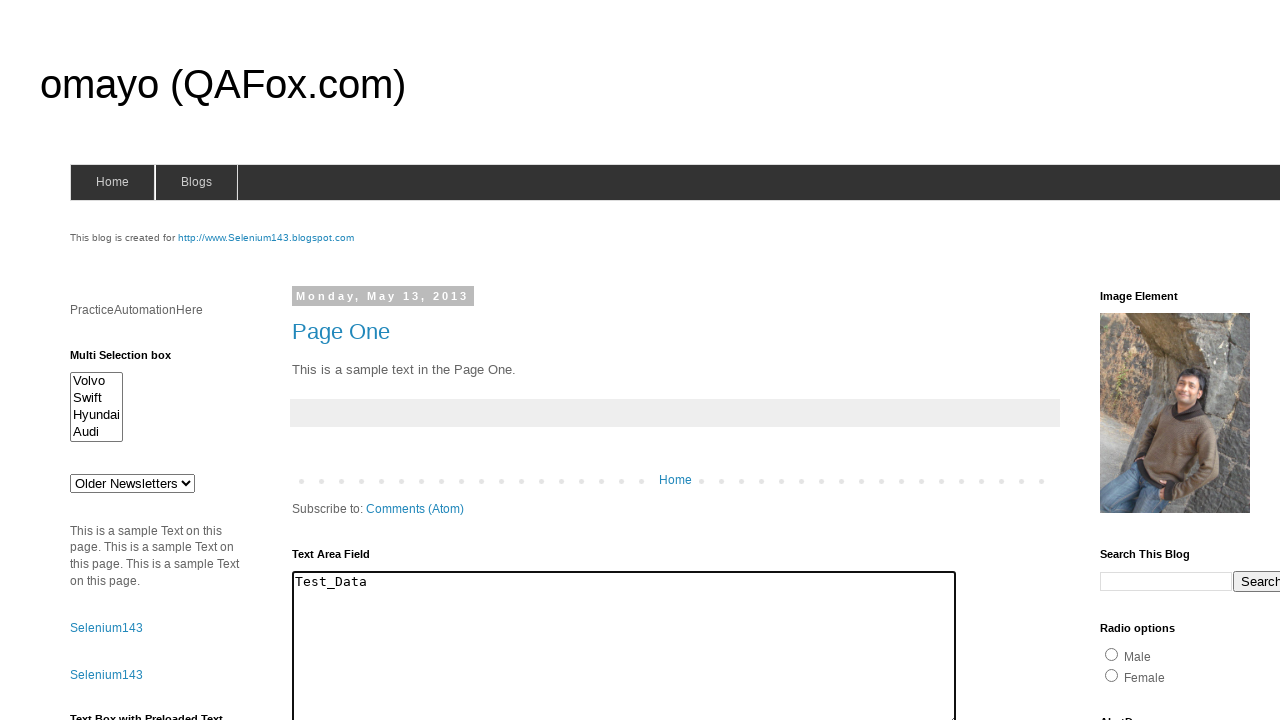

Filled text box with 'Test WebDriver' on #textbox1
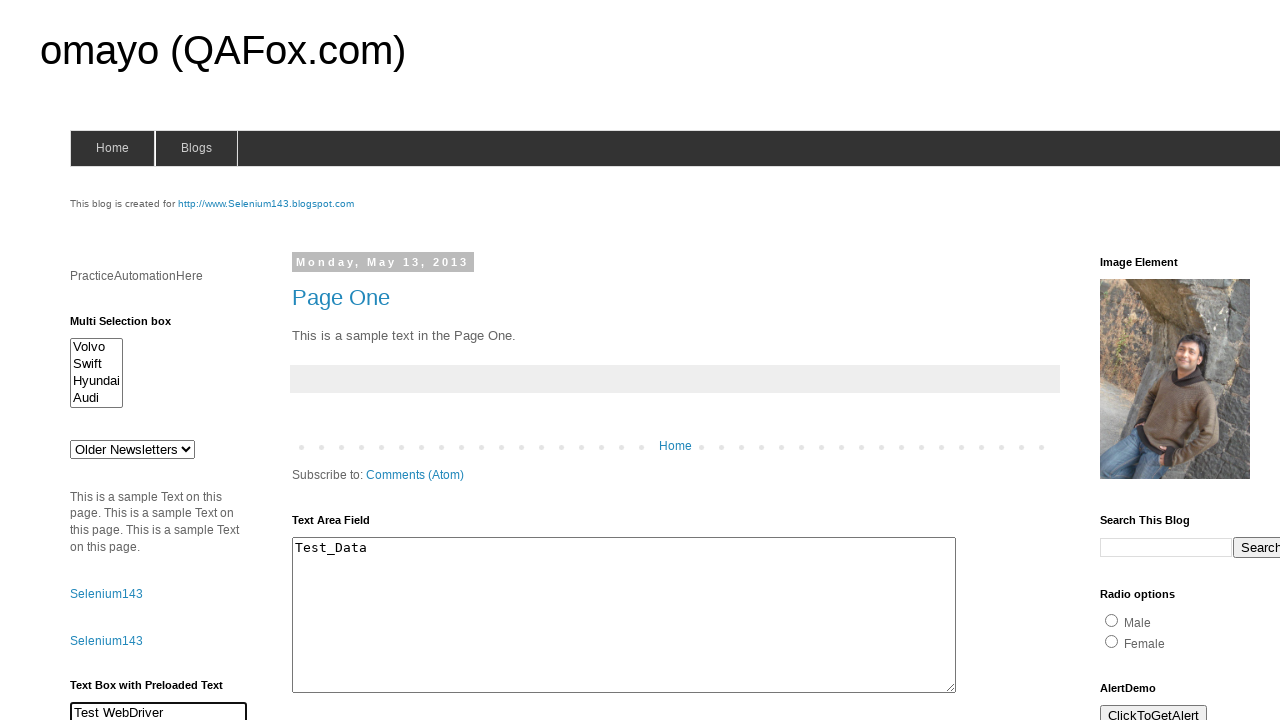

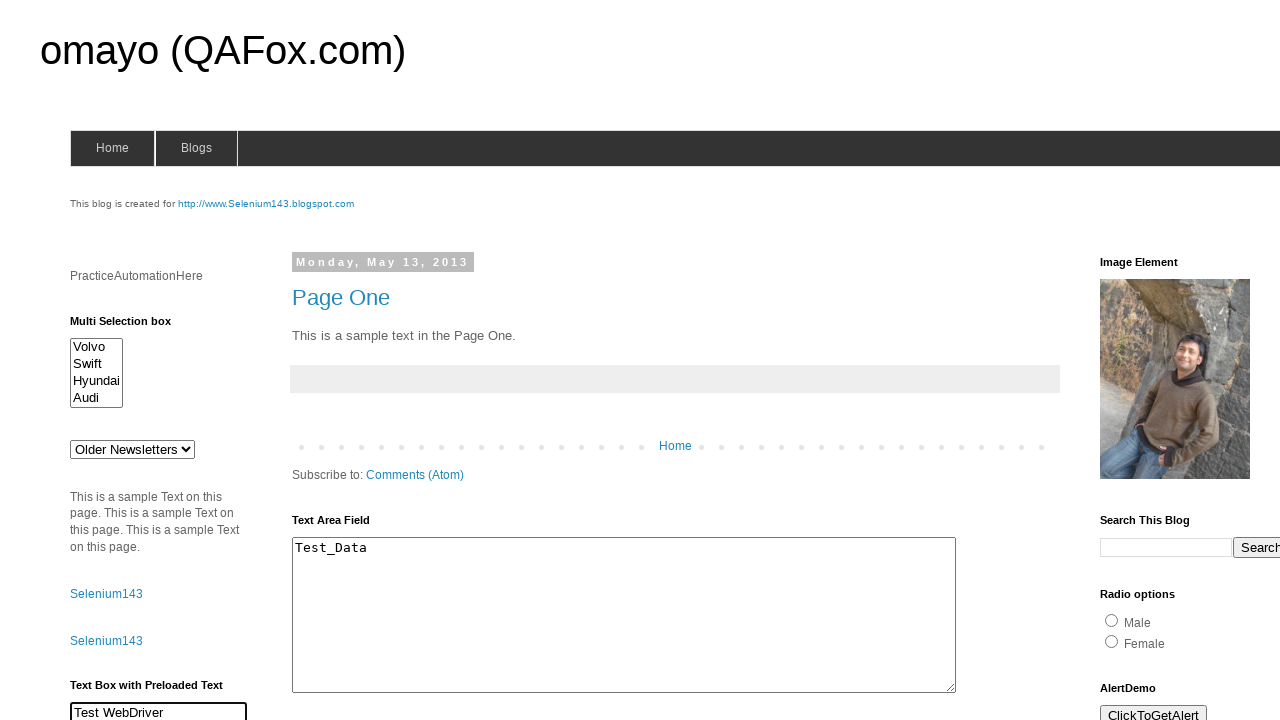